Tests element visibility on a hidden elements demo page by checking if two paragraph elements are visible using CSS selectors

Starting URL: https://automationtesting.co.uk/hiddenElements.html

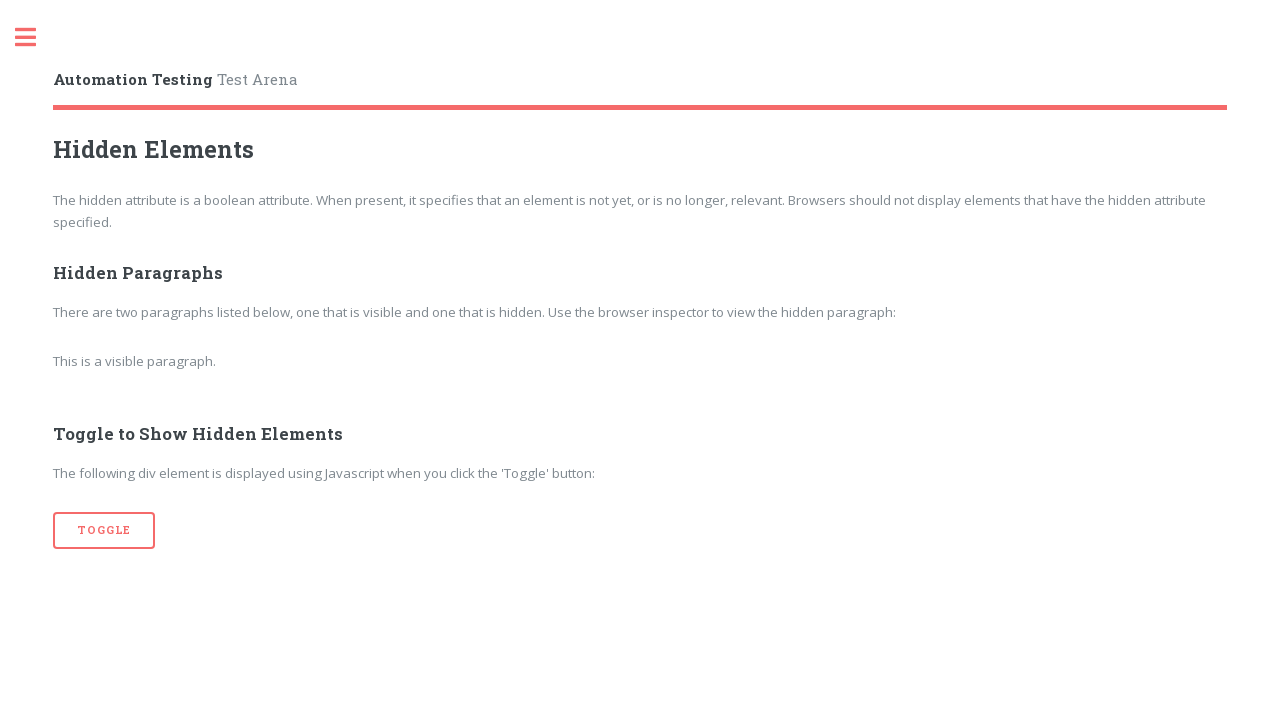

Navigated to hidden elements demo page
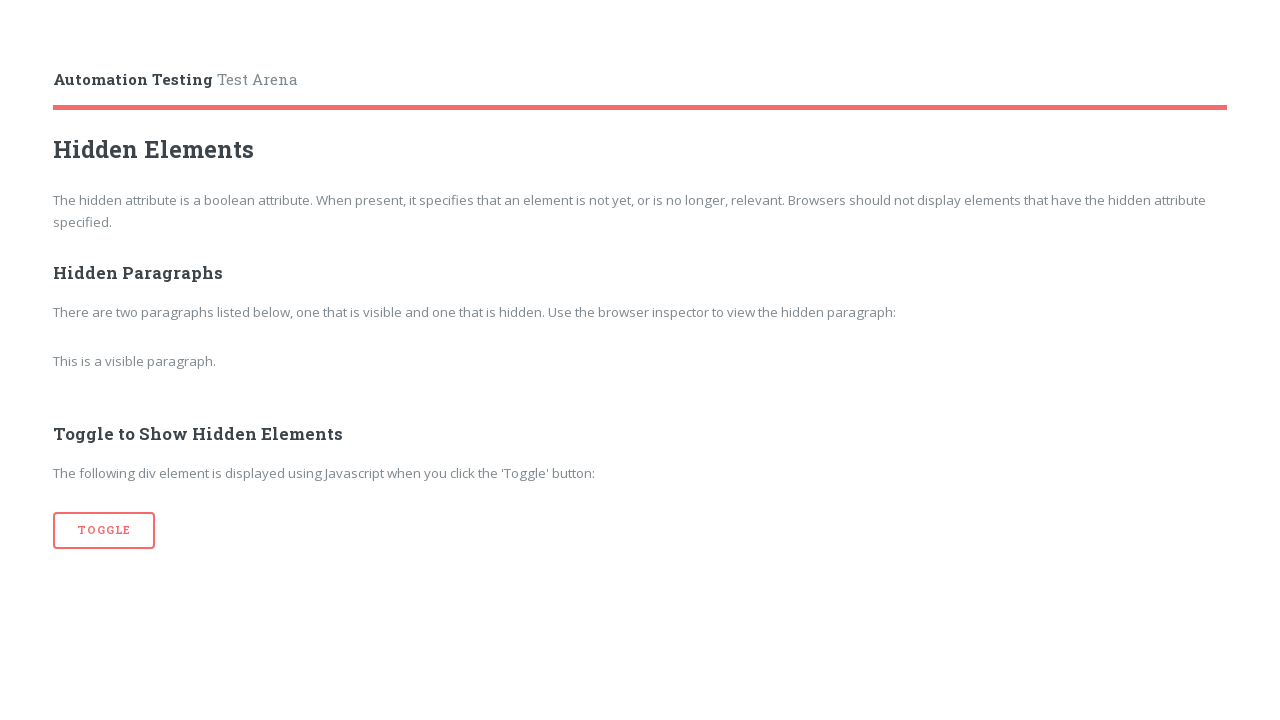

Checked visibility of first paragraph element - Result: True
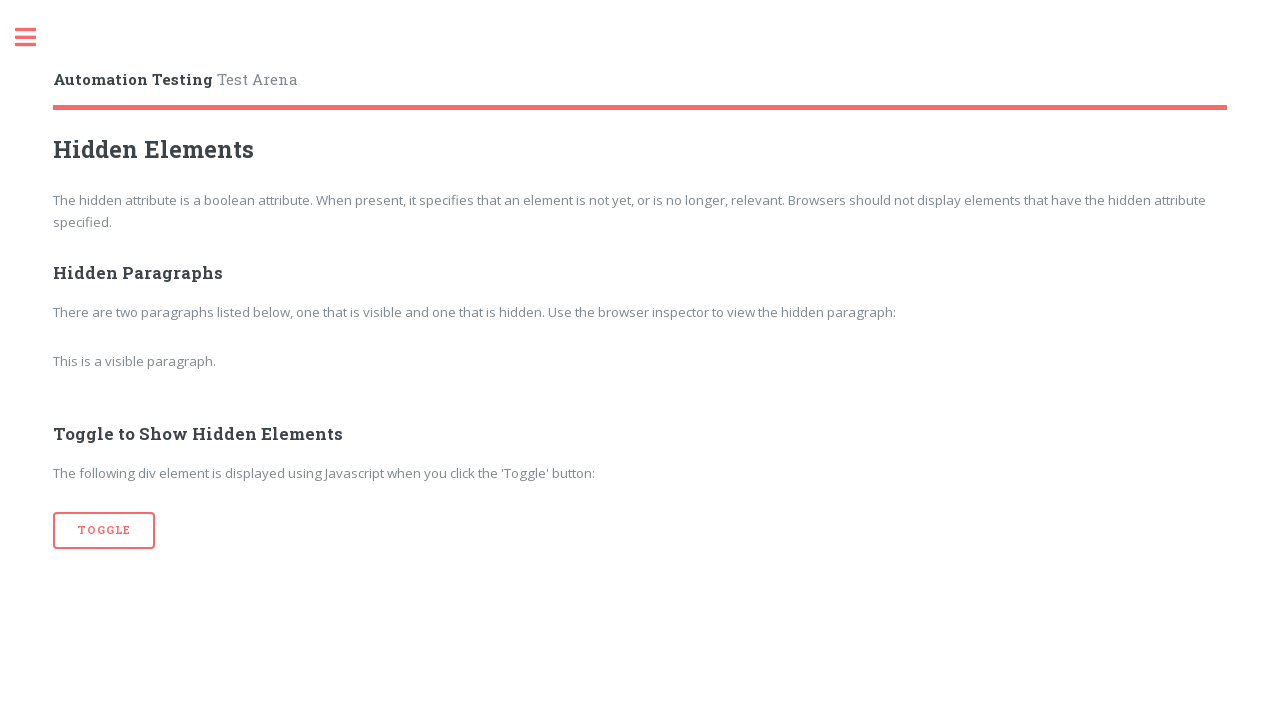

Checked visibility of second paragraph element - Result: False
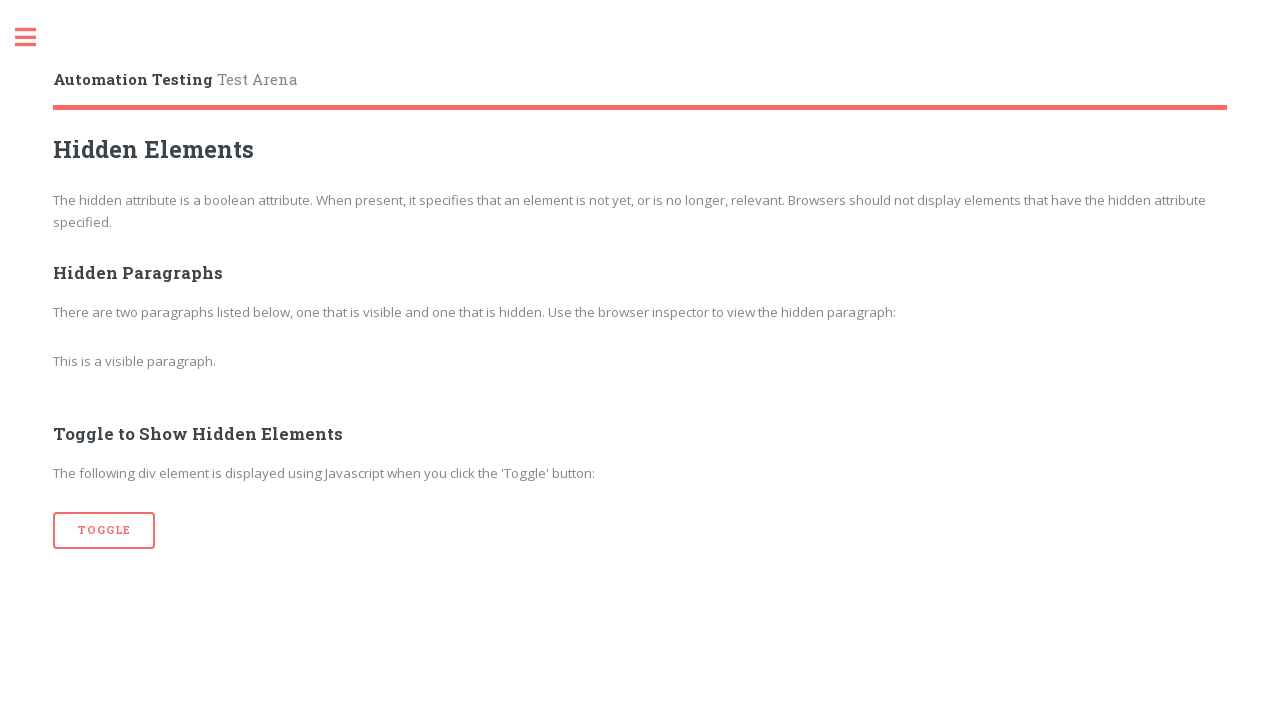

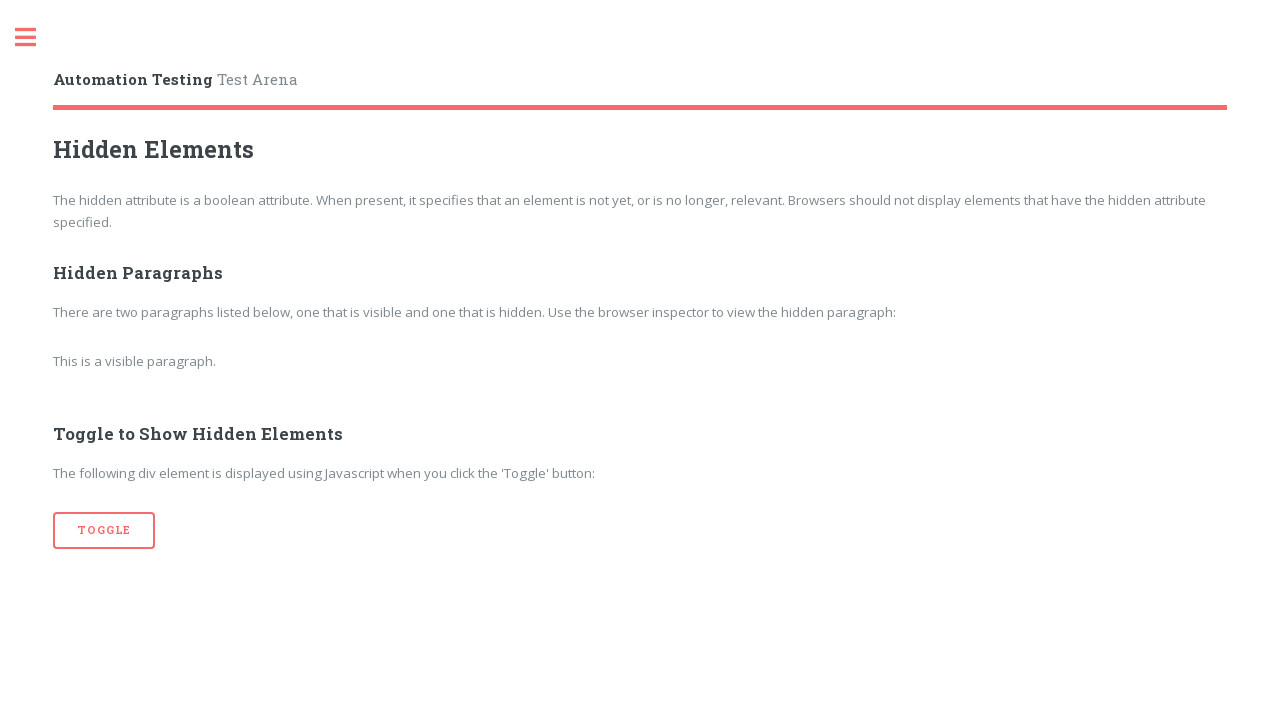